Tests a dropdown select menu by selecting options 4, 3, 2, and 1 sequentially and verifying that the correct message is displayed after each selection

Starting URL: https://eviltester.github.io/supportclasses/#_1000

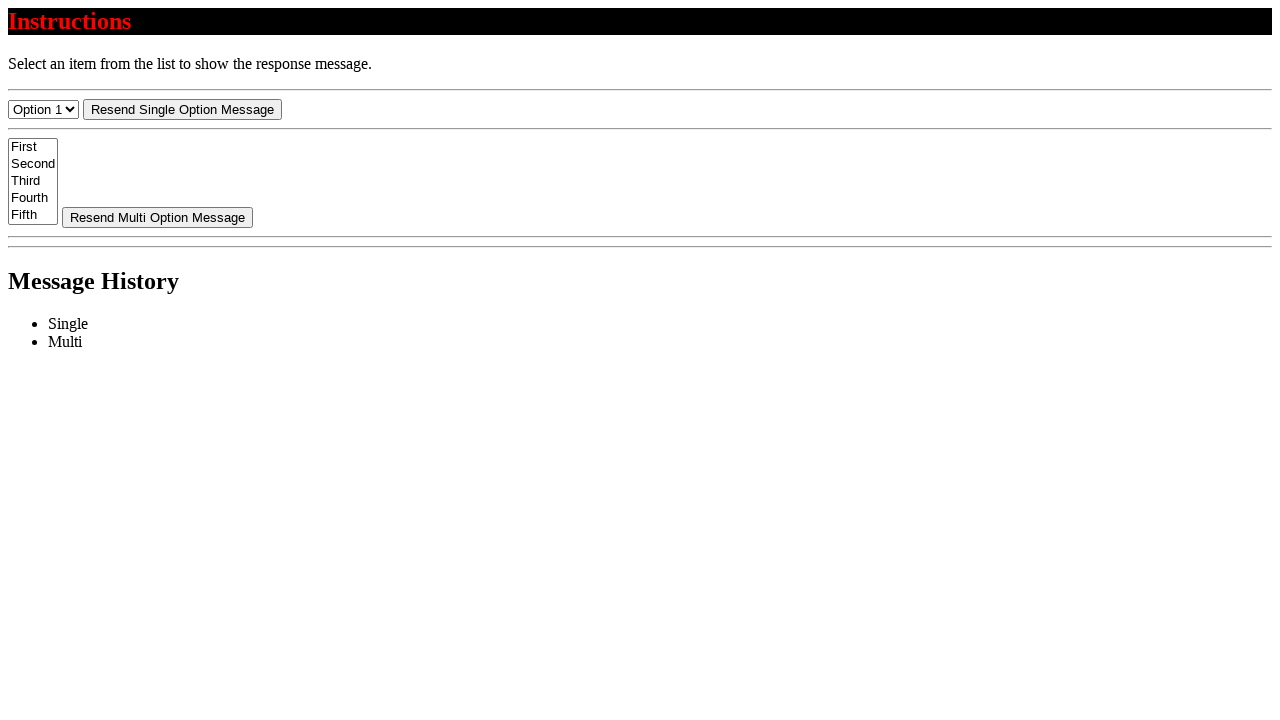

Selected option 4 (index 3) from dropdown menu on #select-menu
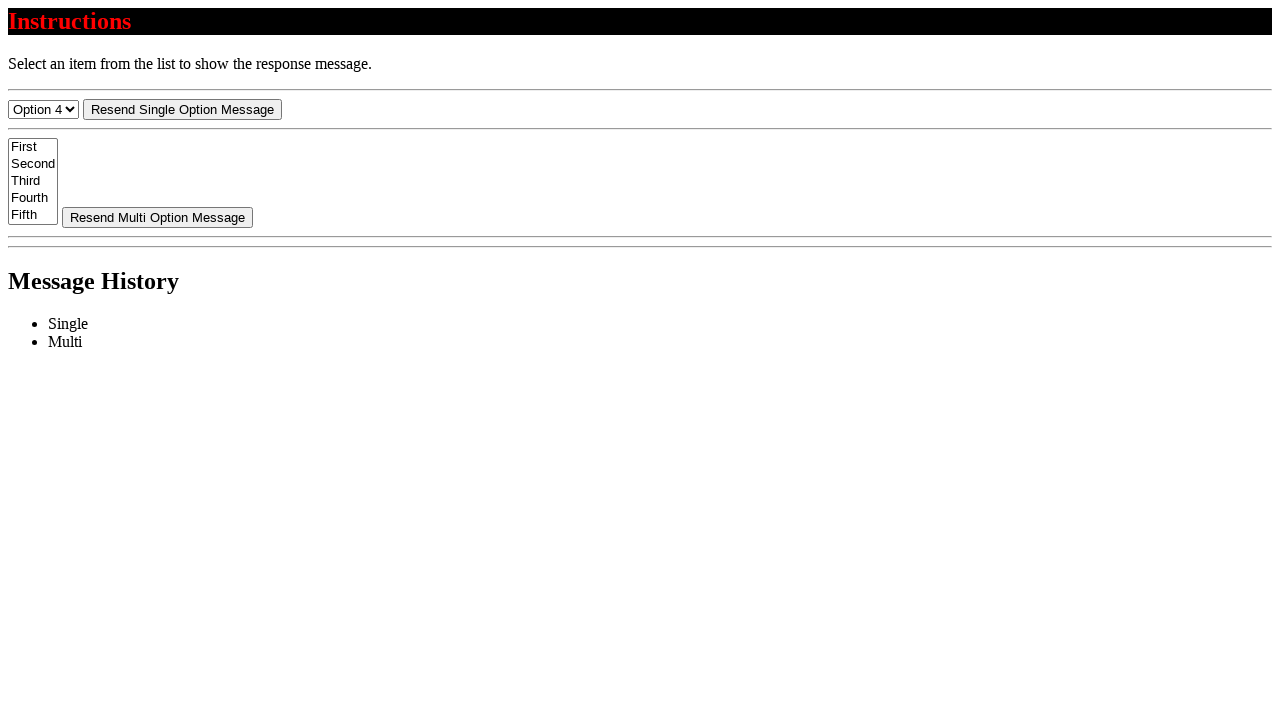

Message element appeared in list after selecting option 4
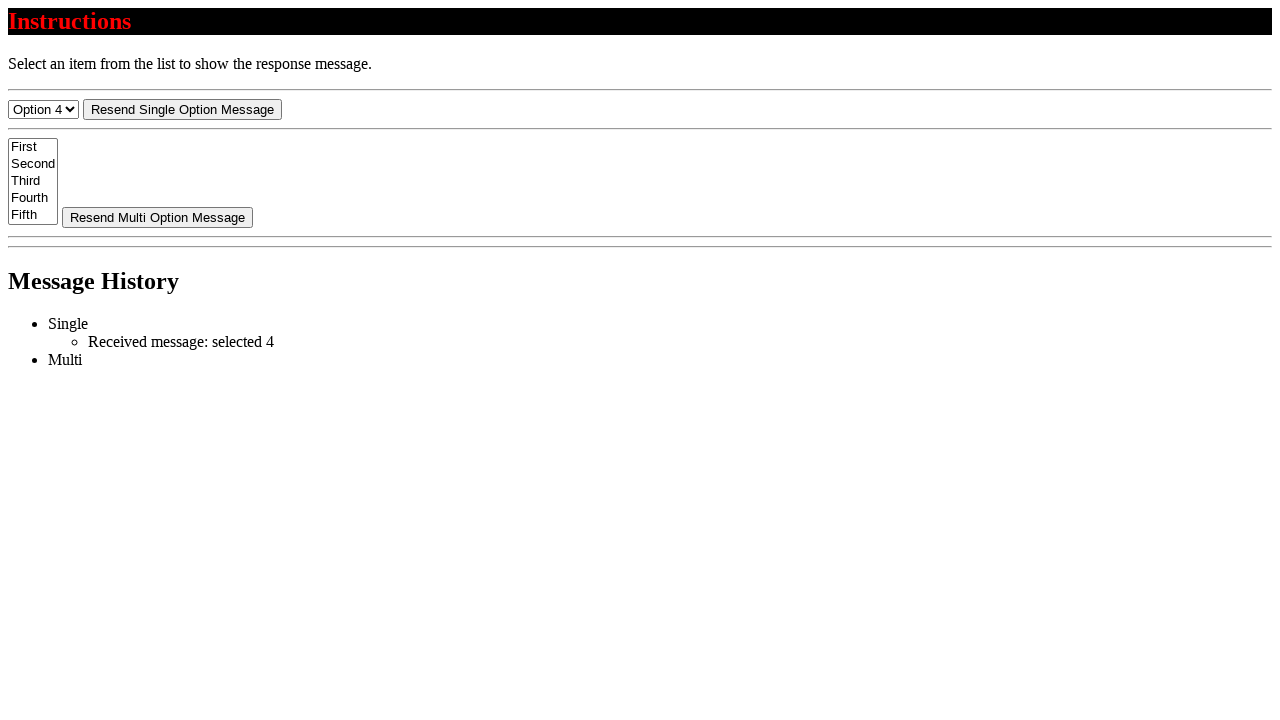

Message text became visible
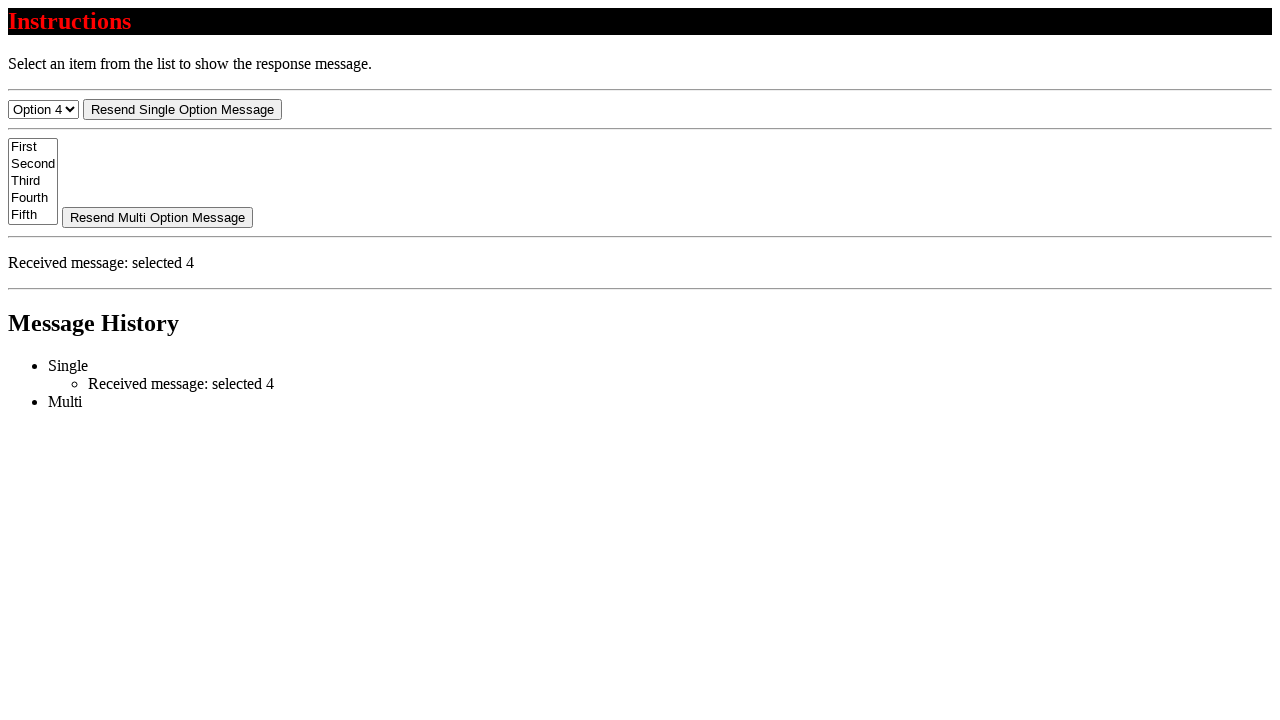

Retrieved message text content
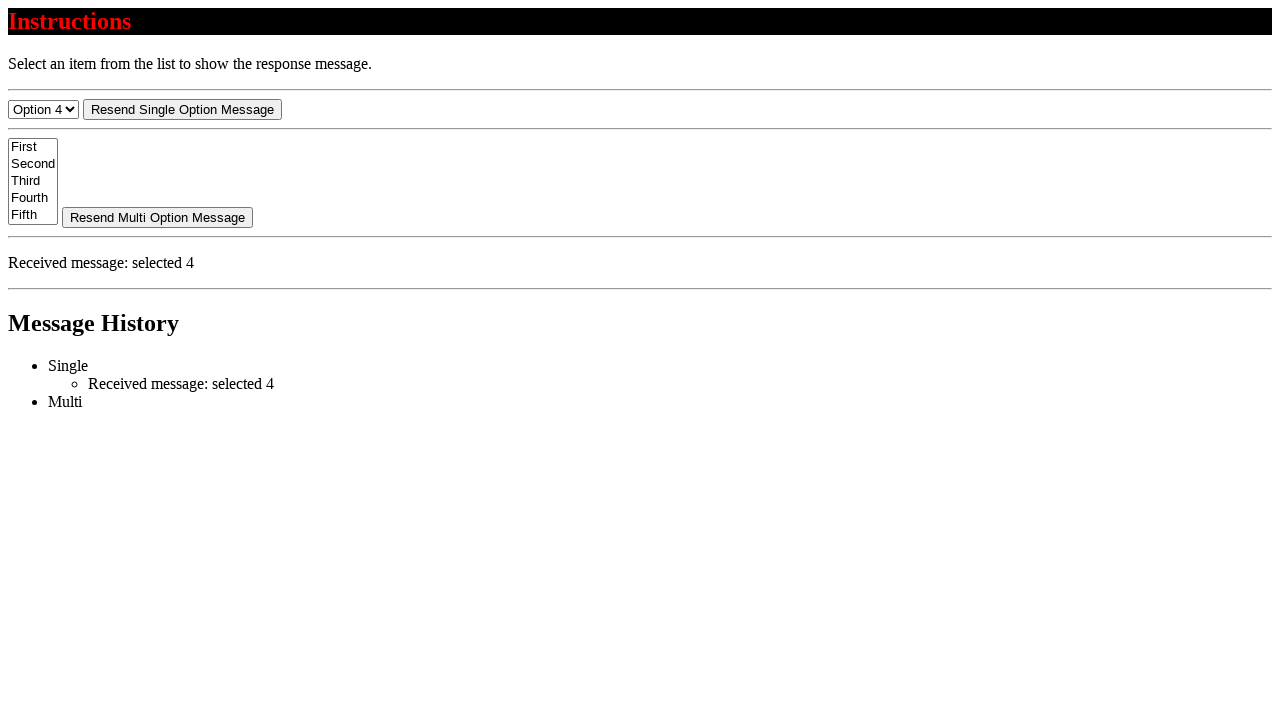

Verified message correctly shows 'selected 4'
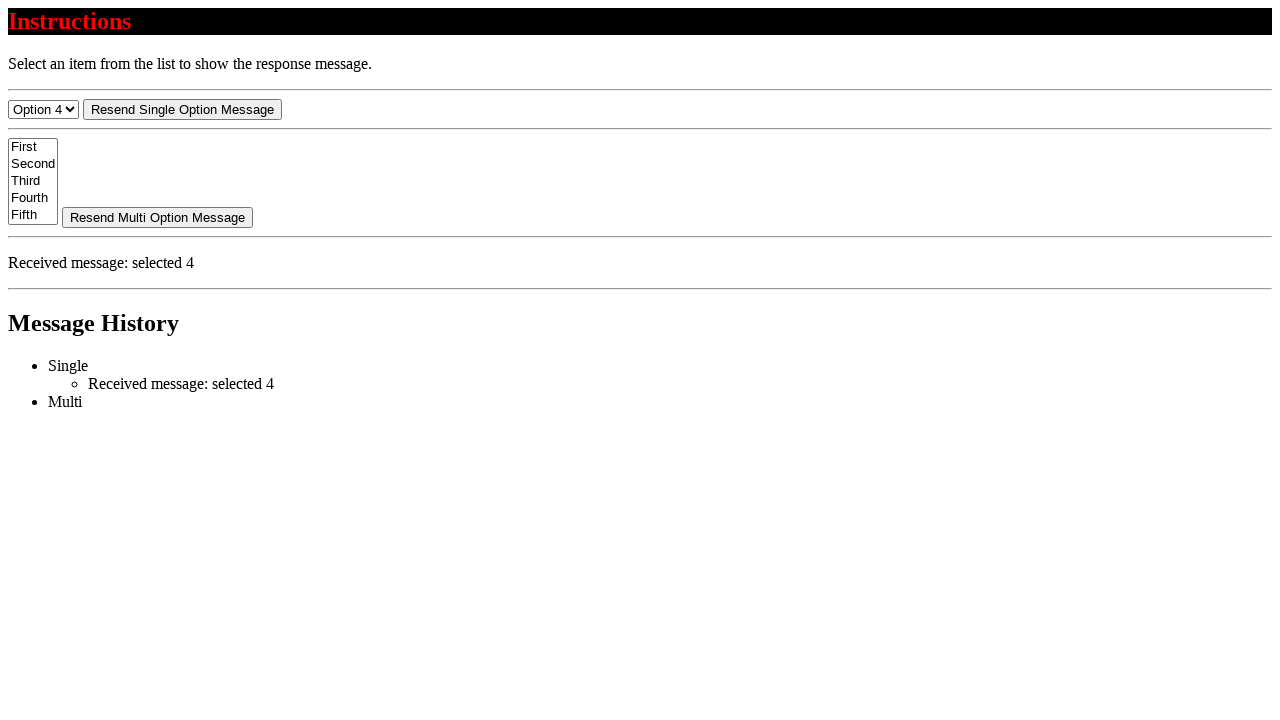

Selected option 3 (index 2) from dropdown menu on #select-menu
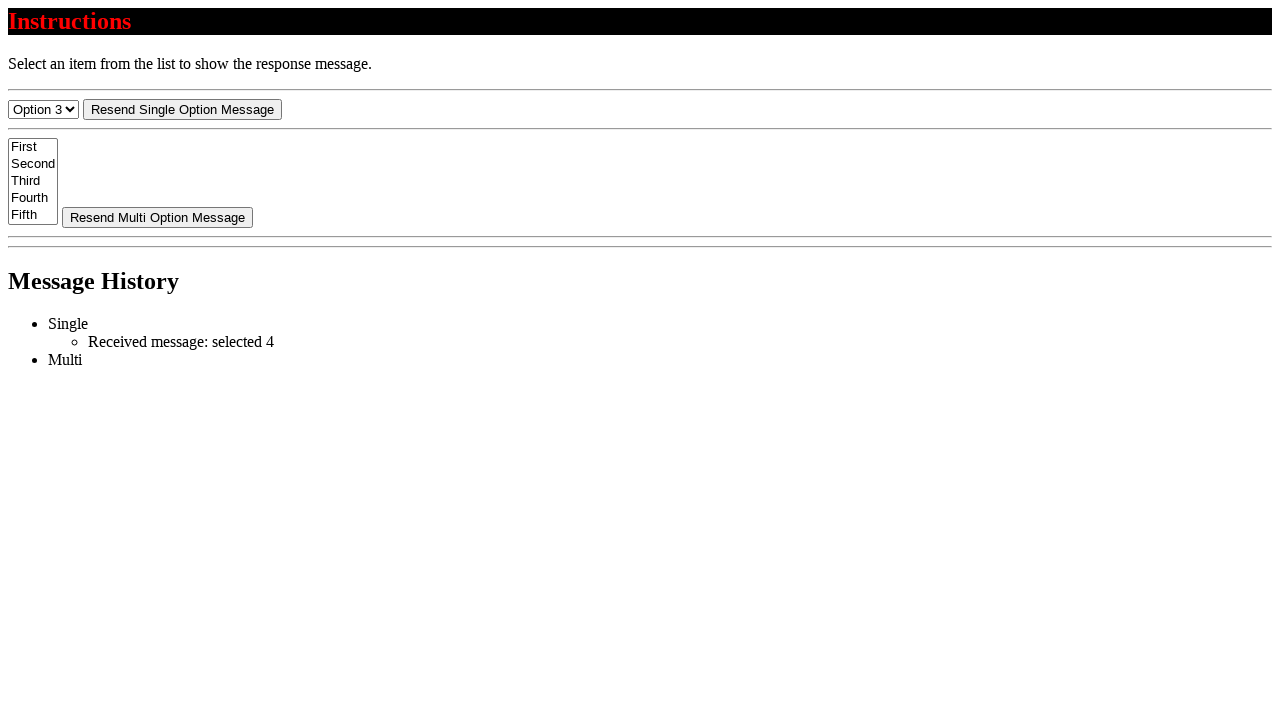

Message text became visible after selecting option 3
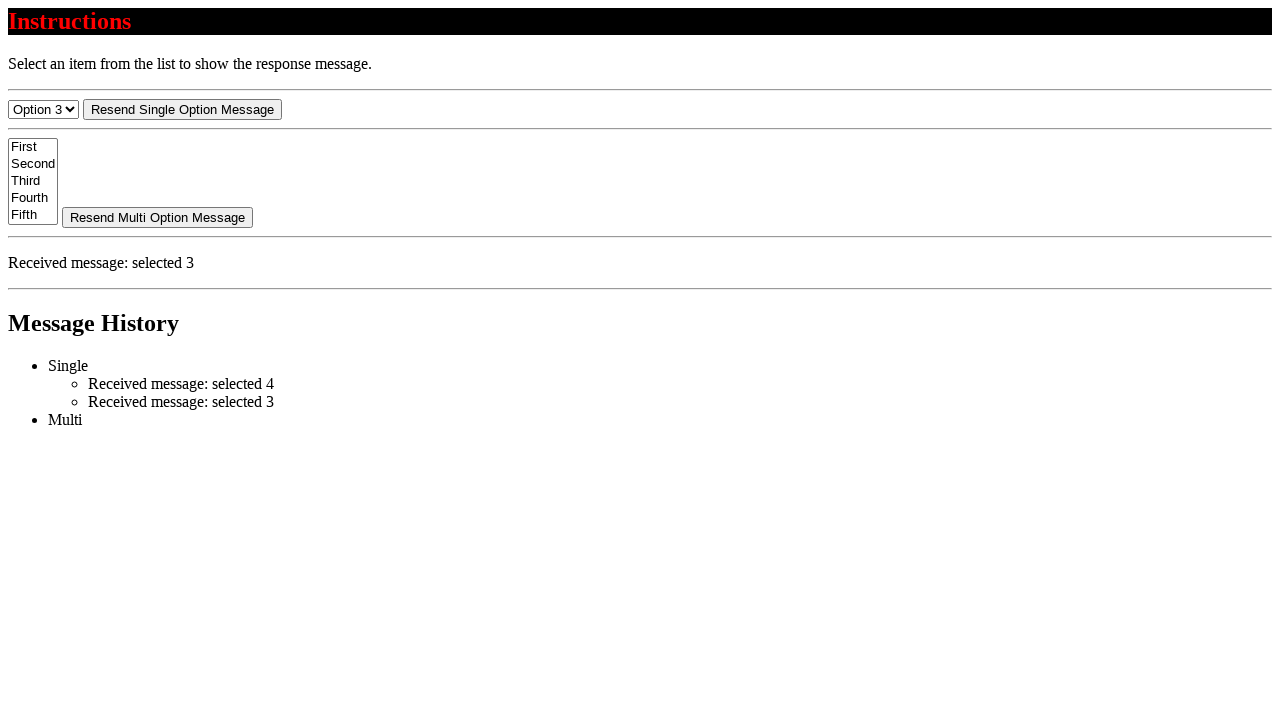

Waited for message to update with 'selected 3' text
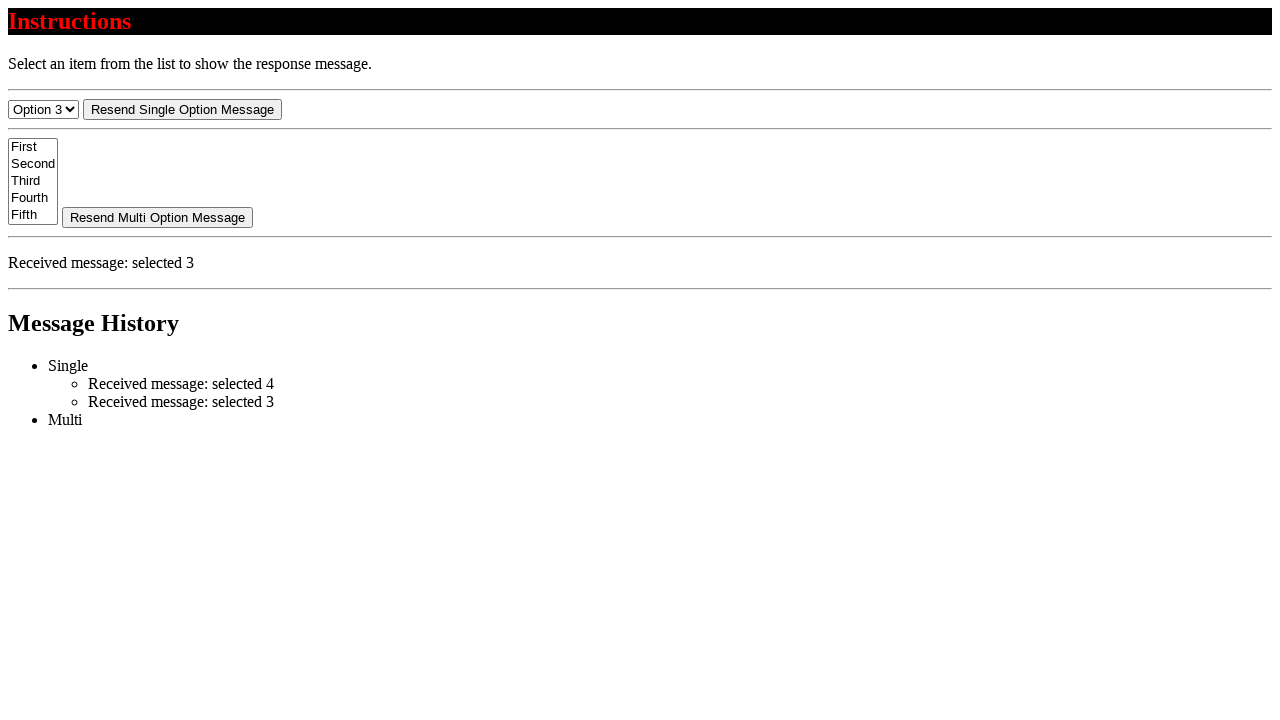

Retrieved message text content
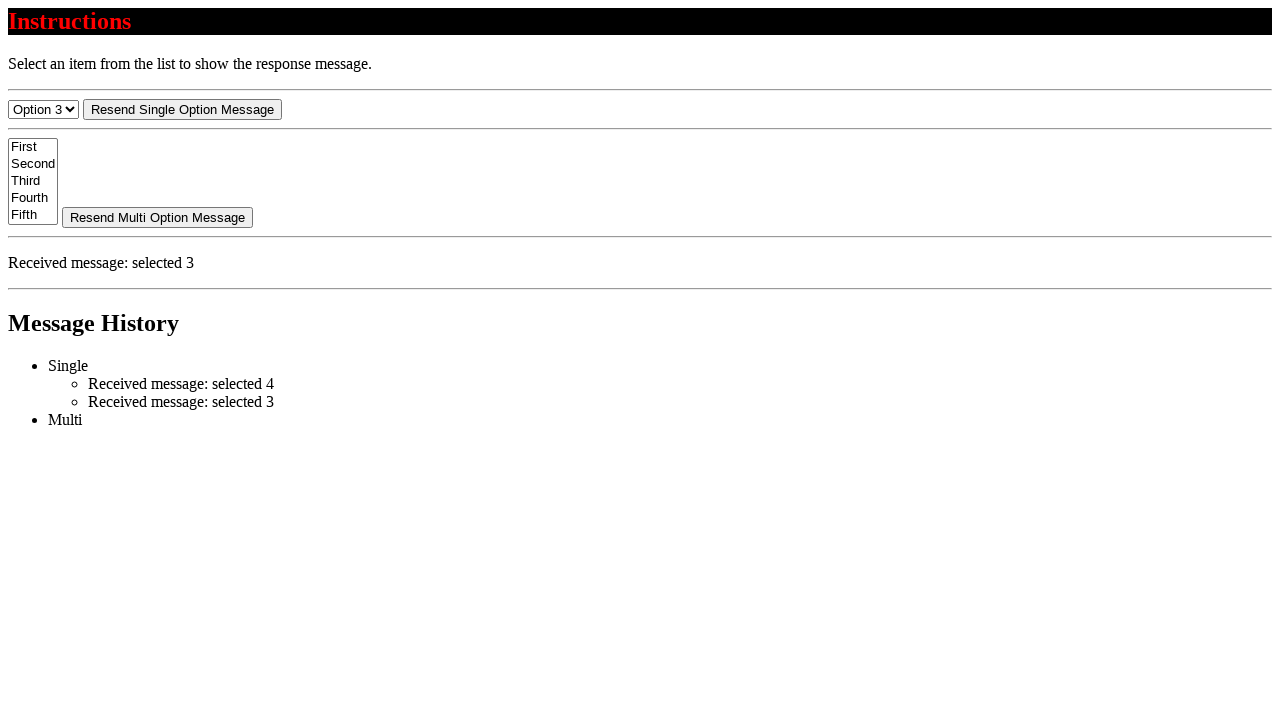

Verified message correctly shows 'selected 3'
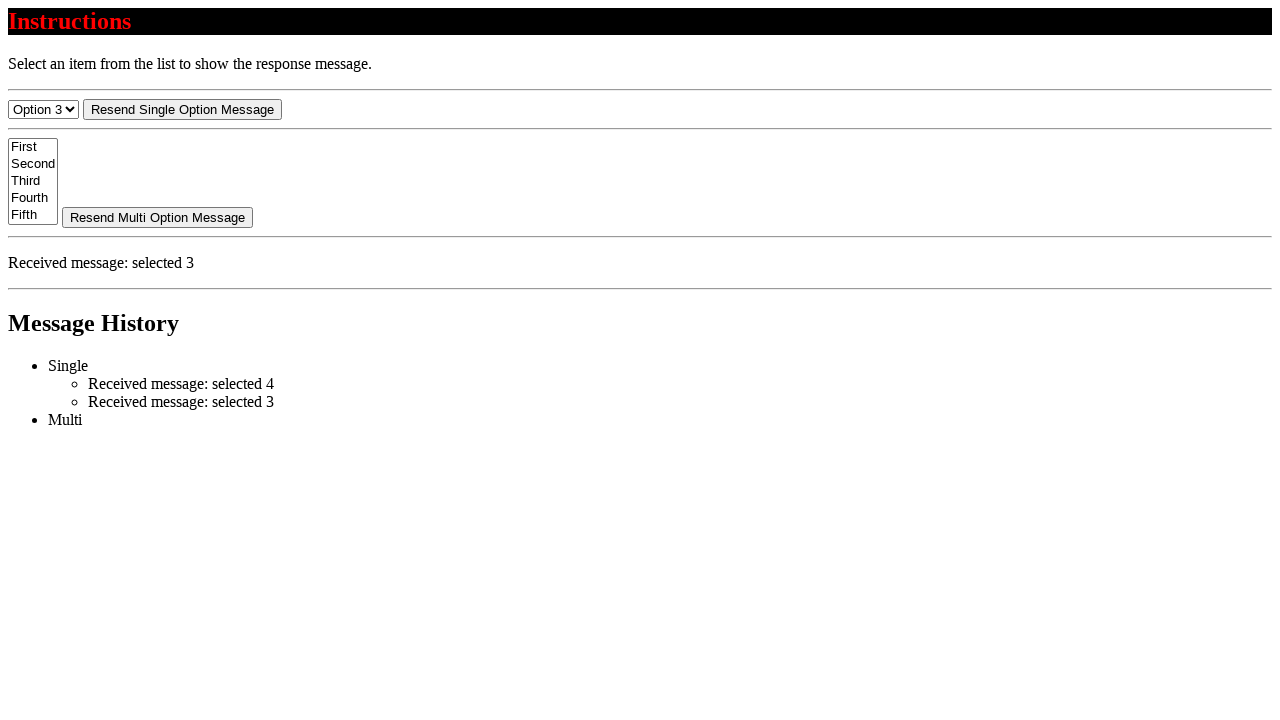

Selected option 2 (index 1) from dropdown menu on #select-menu
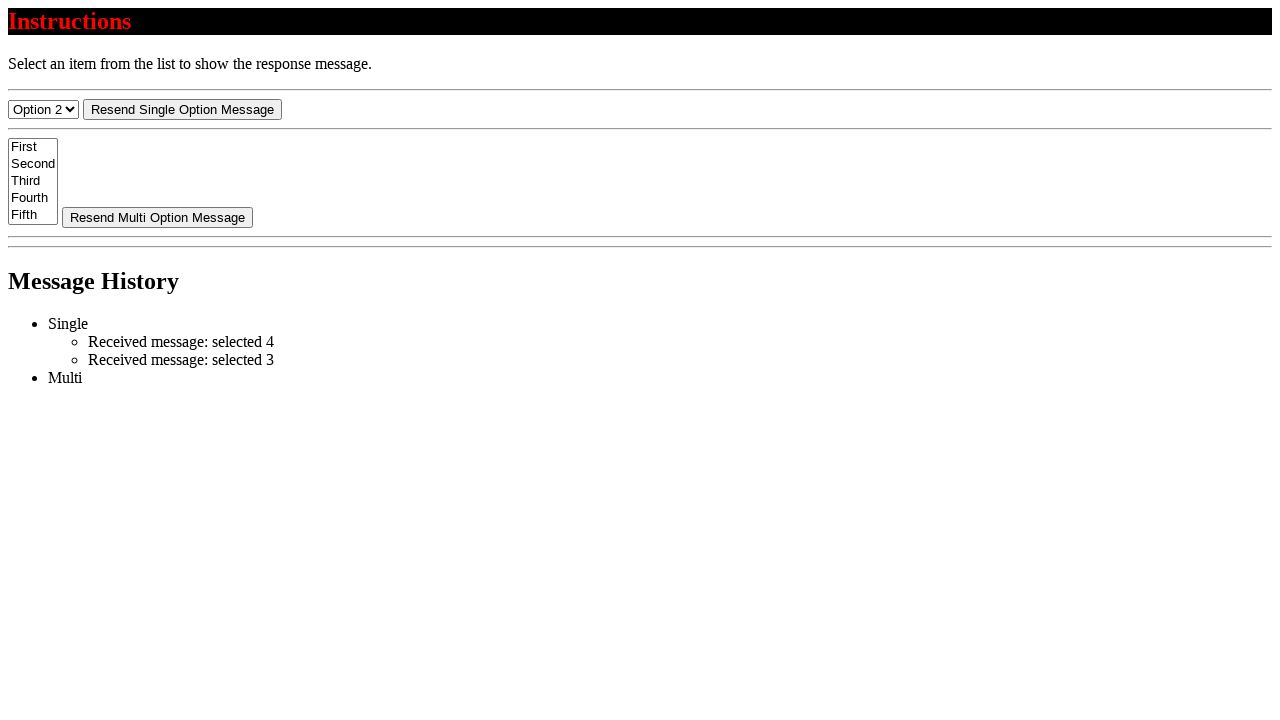

Message text became visible after selecting option 2
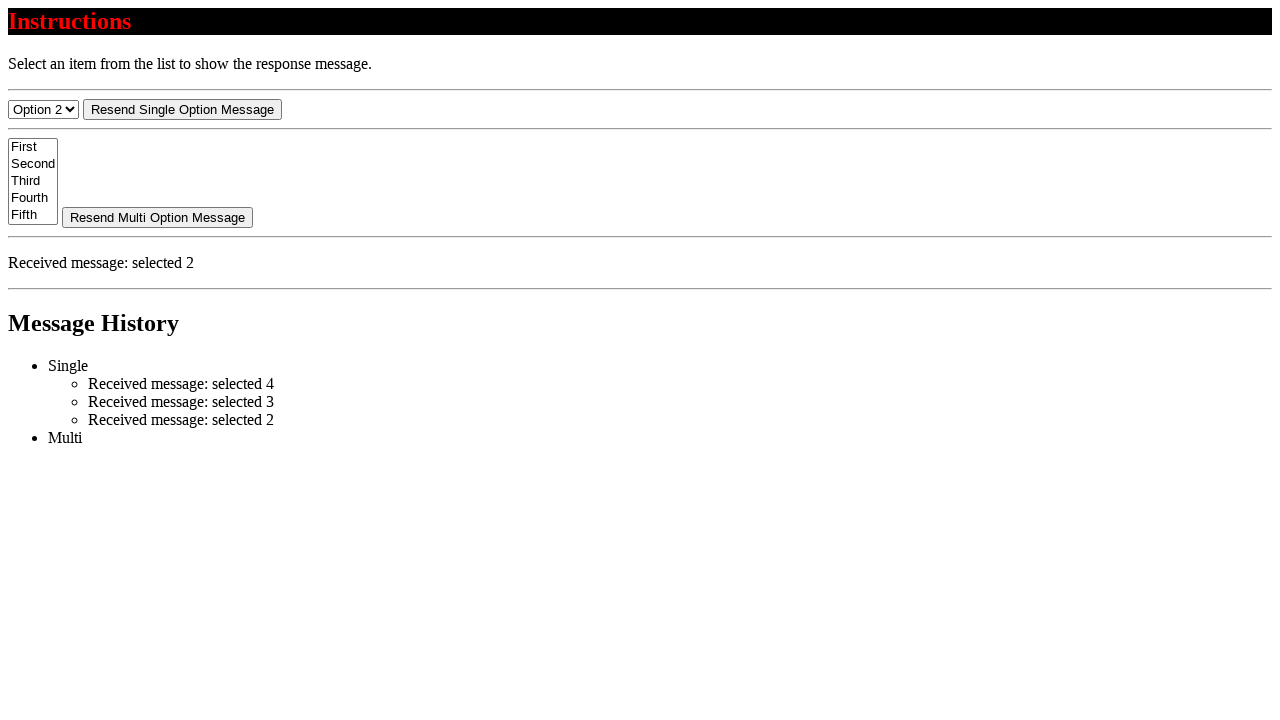

Waited for message to update with 'selected 2' text
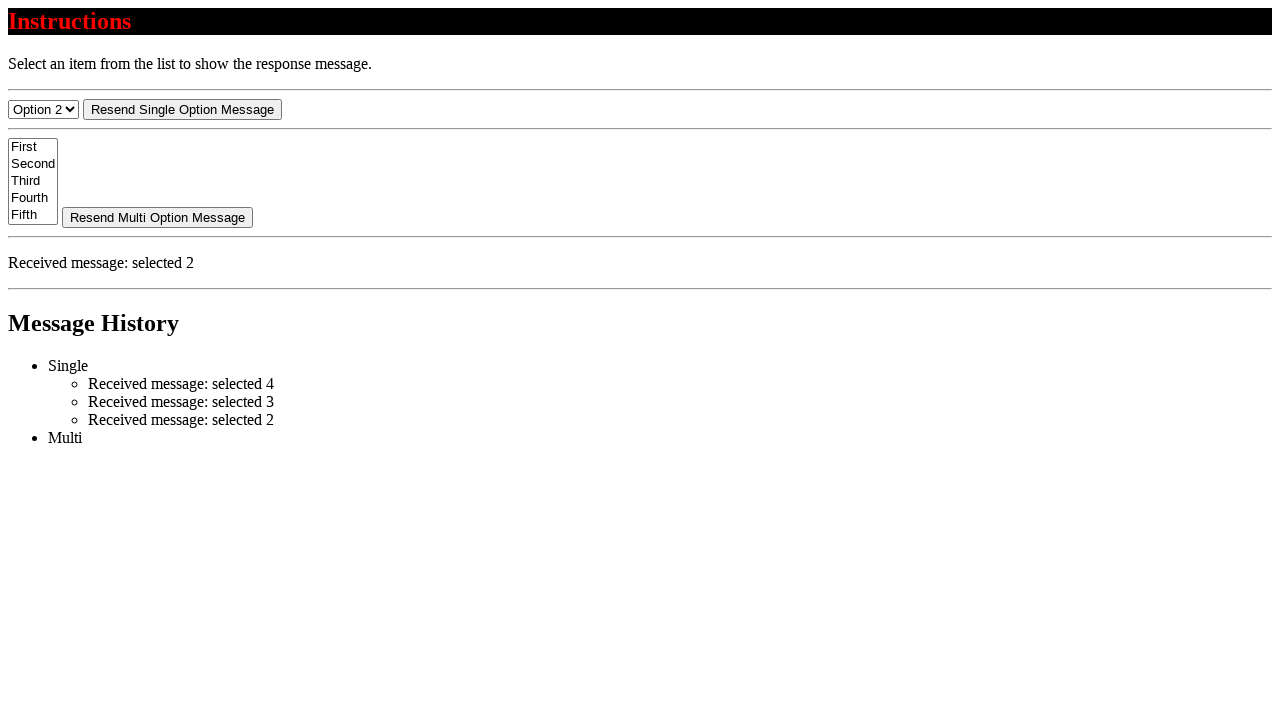

Retrieved message text content
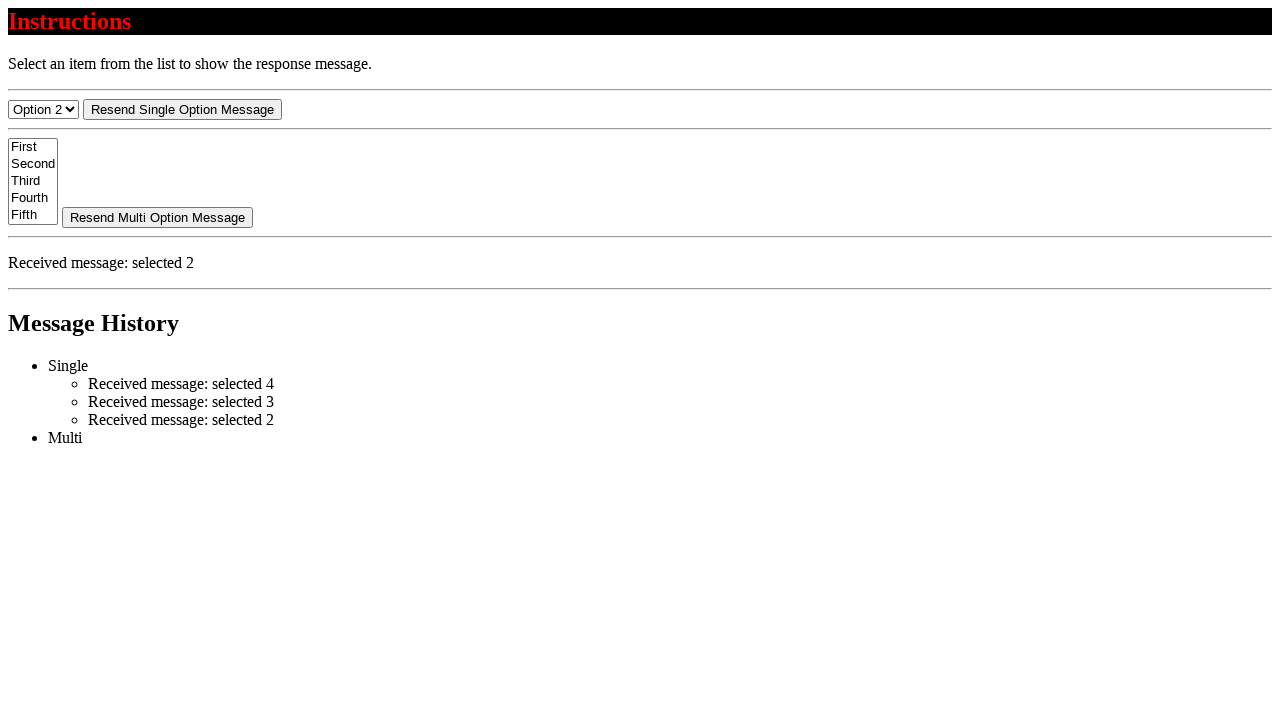

Verified message correctly shows 'selected 2'
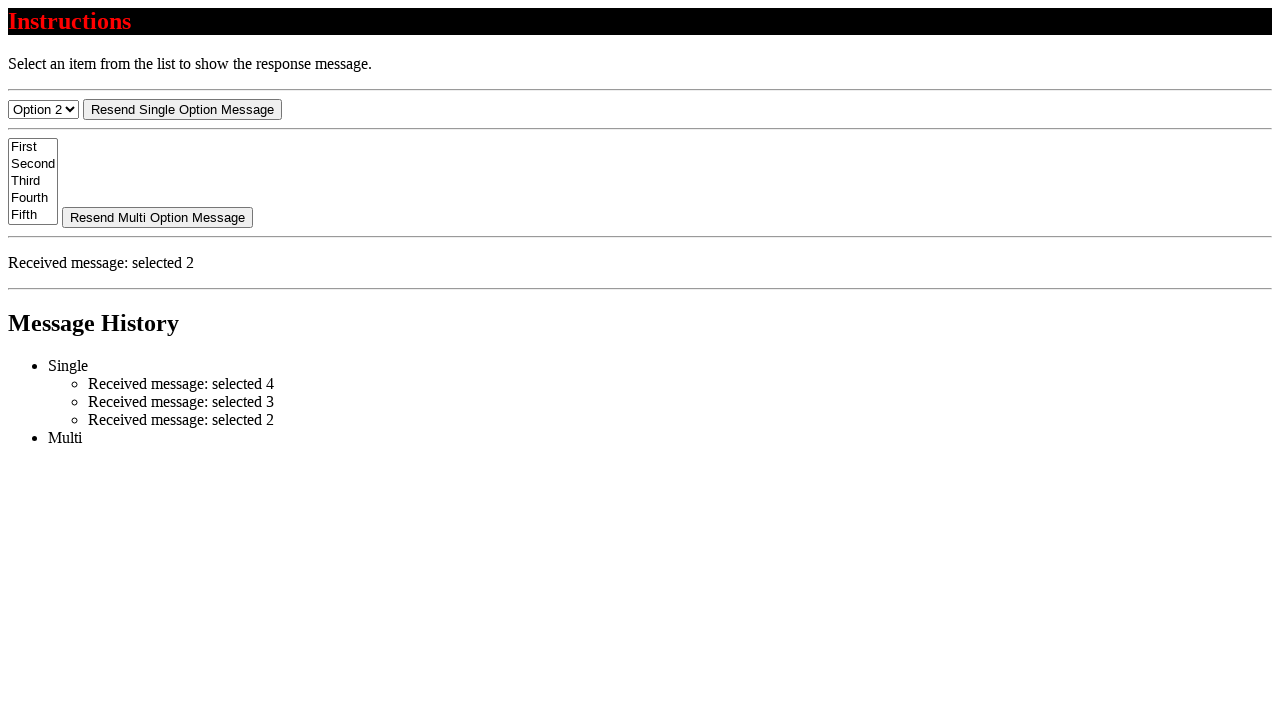

Selected option 1 (index 0) from dropdown menu on #select-menu
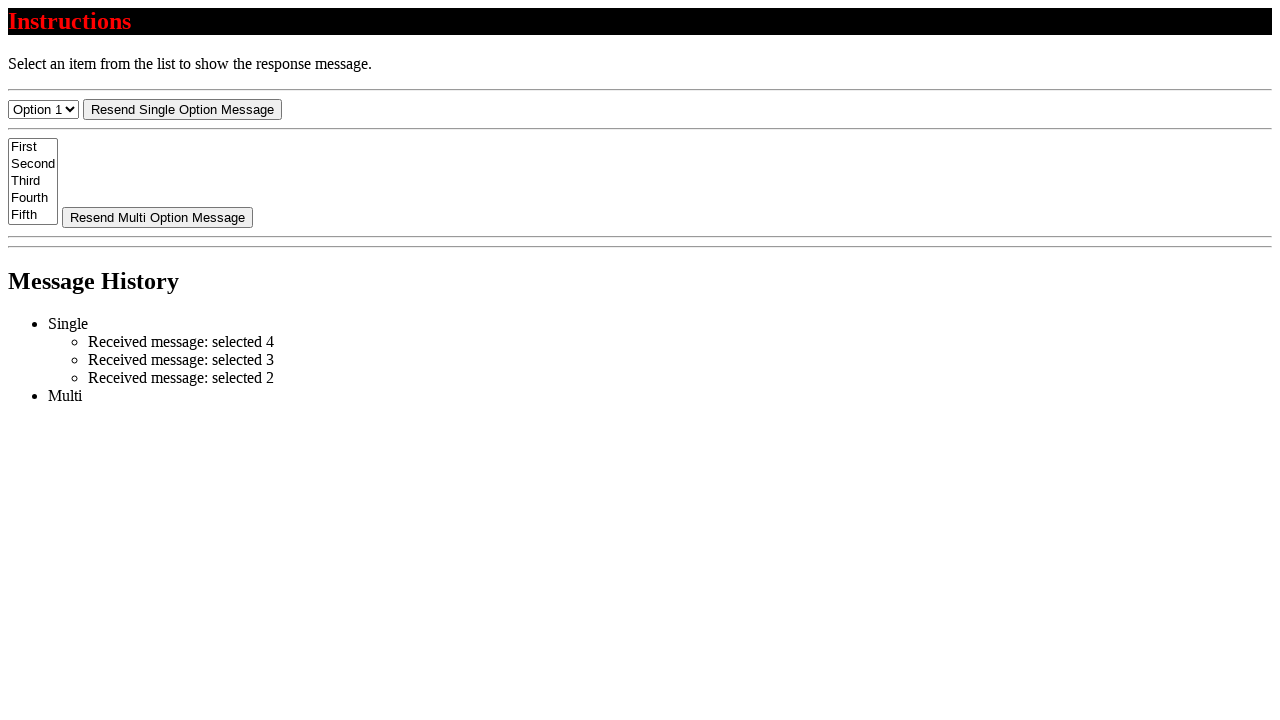

Message text became visible after selecting option 1
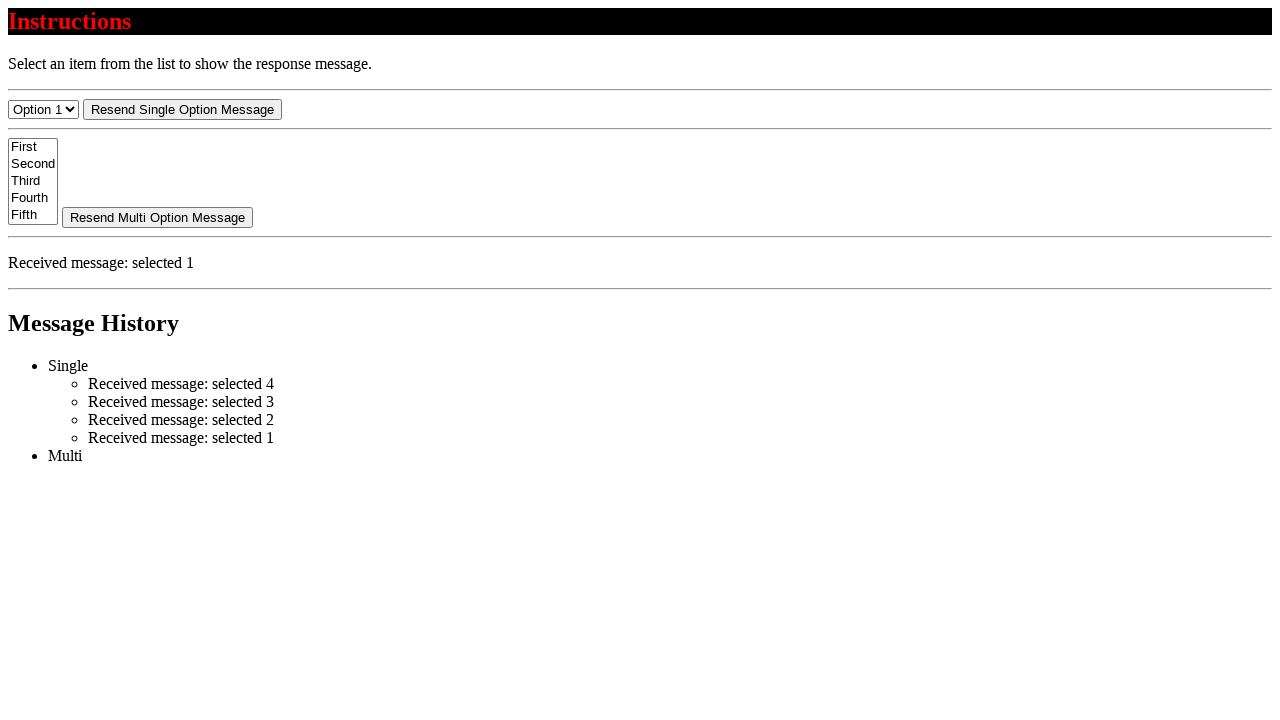

Waited for message to update with 'selected 1' text
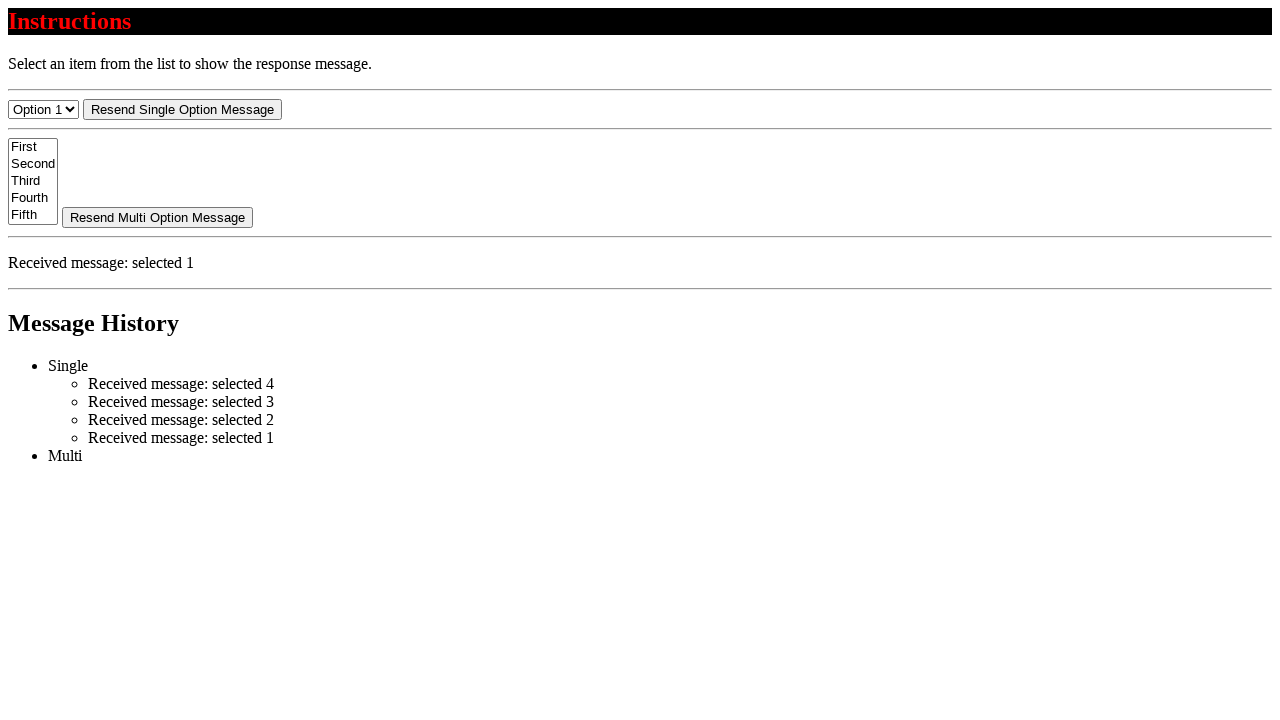

Retrieved message text content
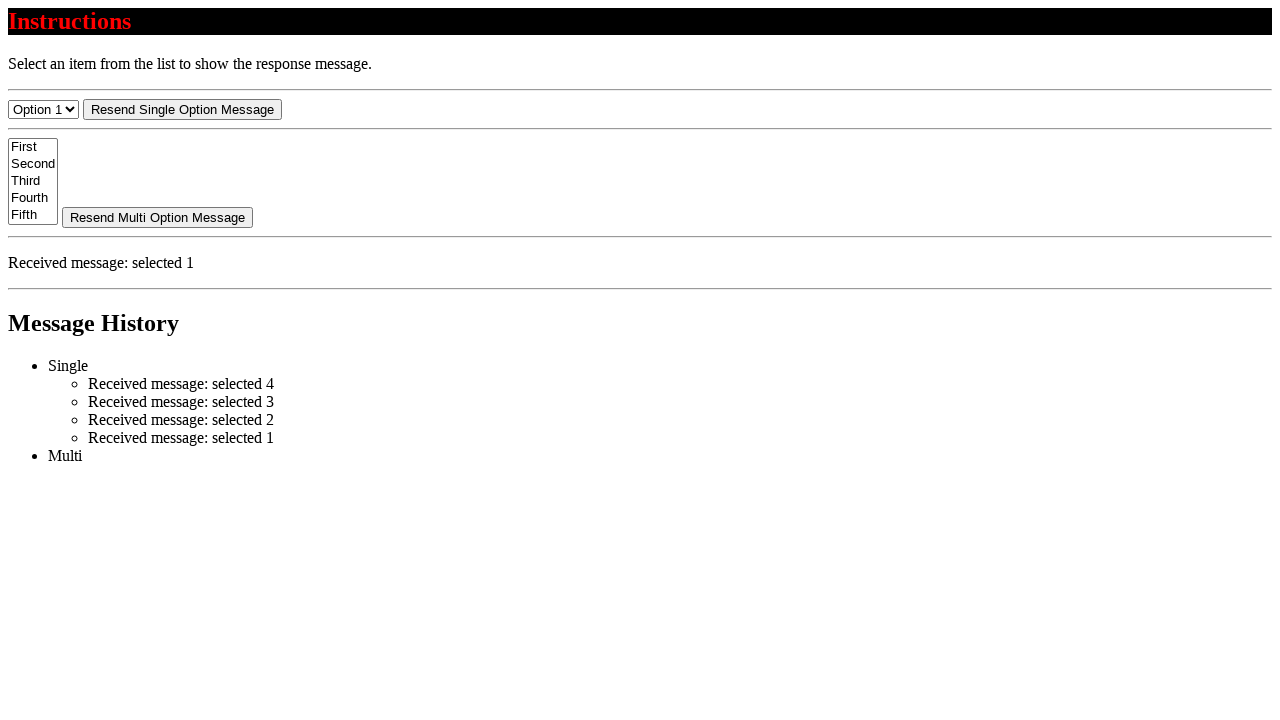

Verified message correctly shows 'selected 1'
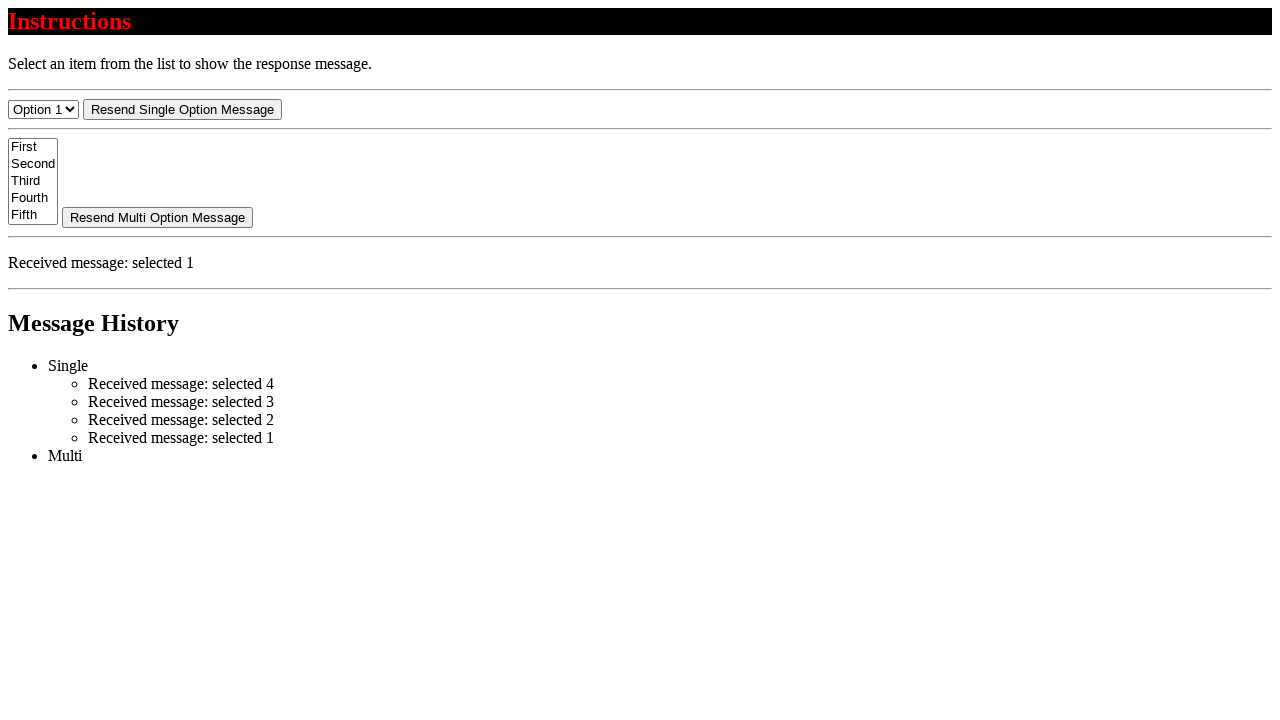

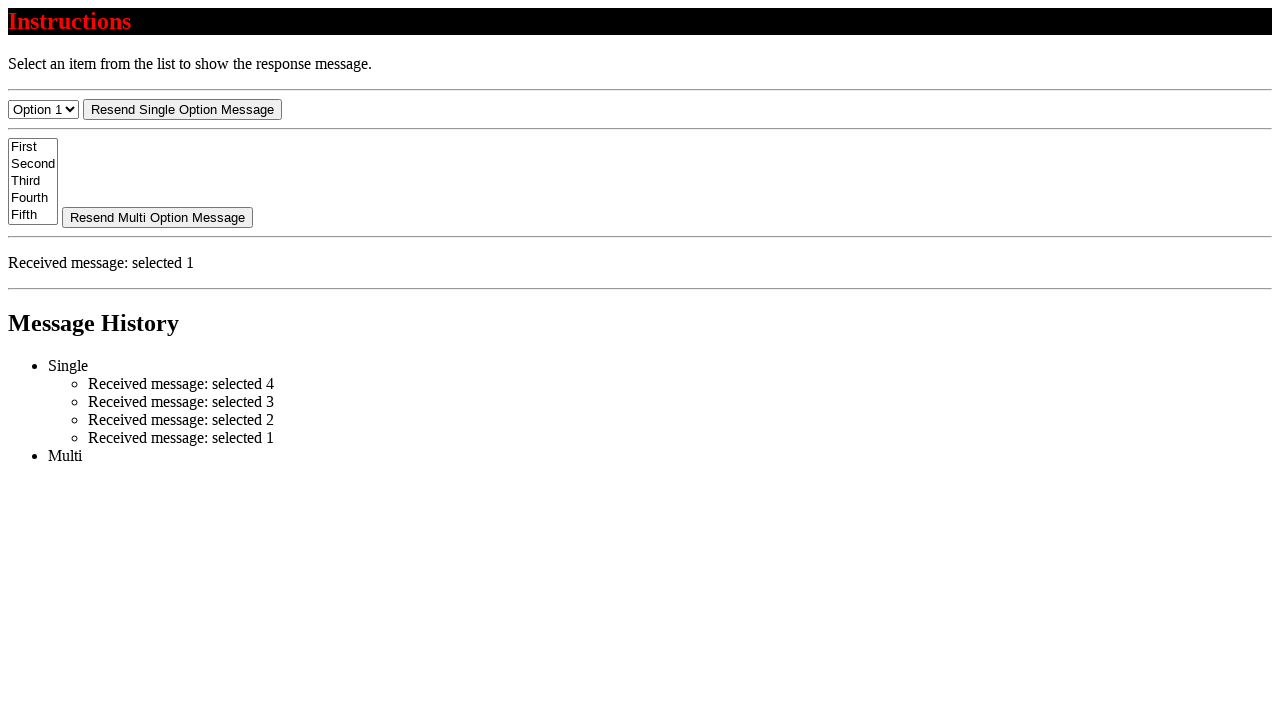